Tests iframe interaction on W3Schools by switching to an iframe containing a JavaScript demo and clicking a button within it.

Starting URL: https://www.w3schools.com/js/tryit.asp?filename=tryjs_myfirst

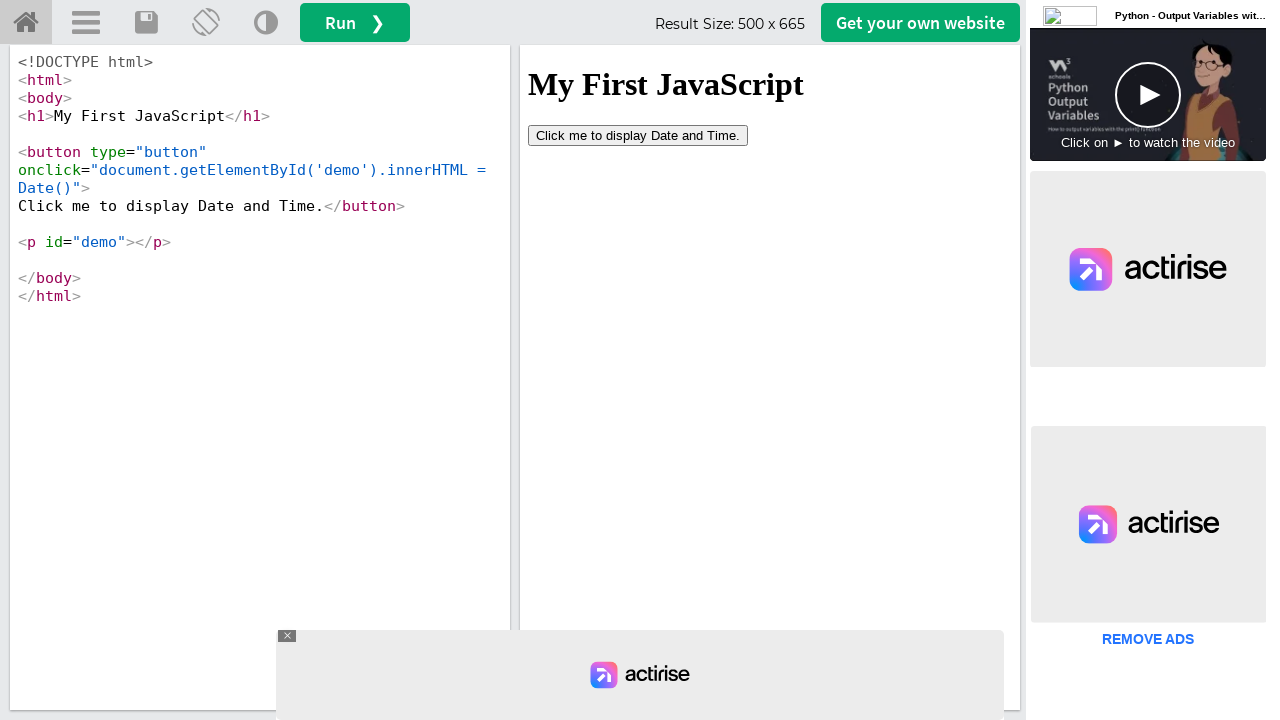

Located iframe with ID 'iframeResult' containing JavaScript demo
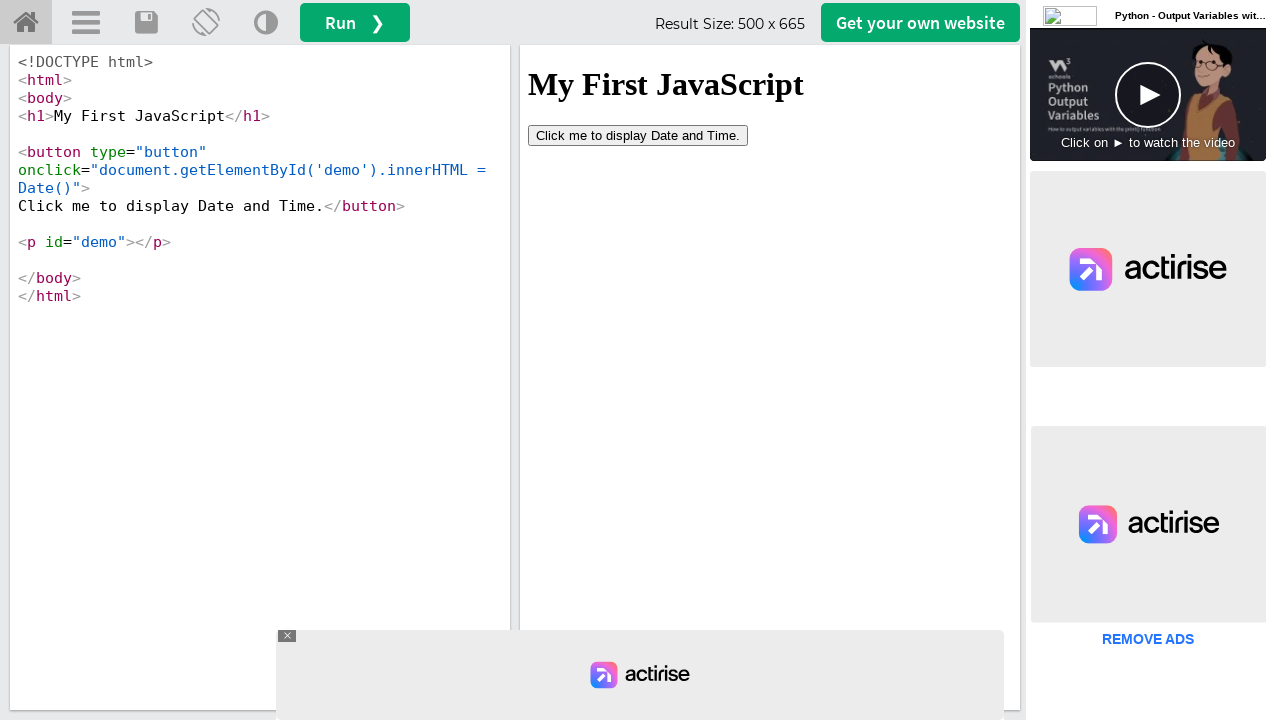

Clicked button inside iframe at (638, 135) on #iframeResult >> internal:control=enter-frame >> button[type='button']
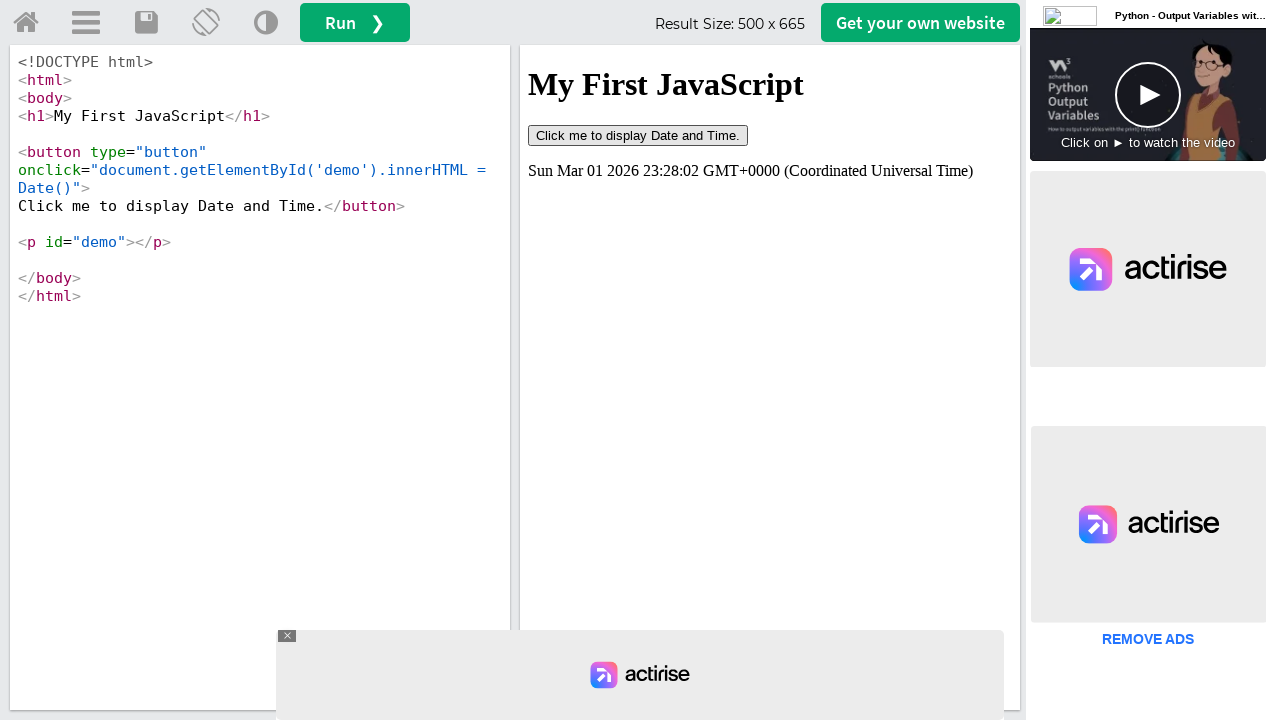

Waited 1 second to observe result of button click
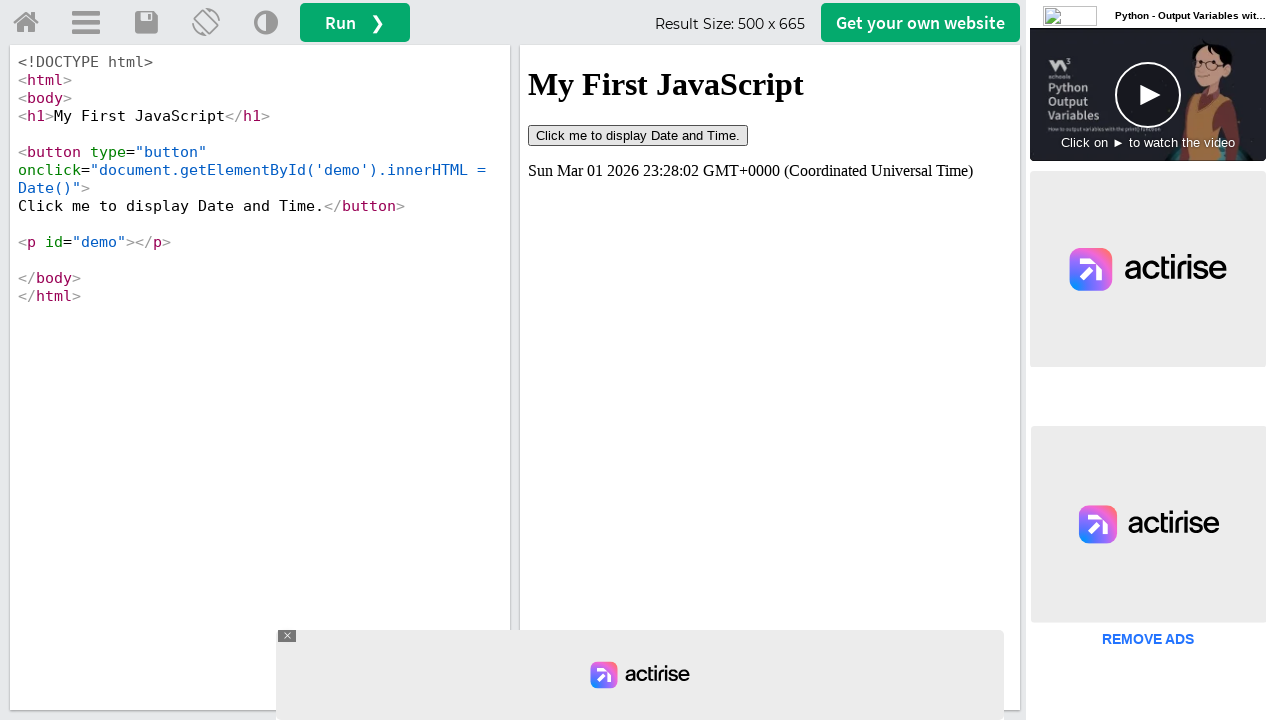

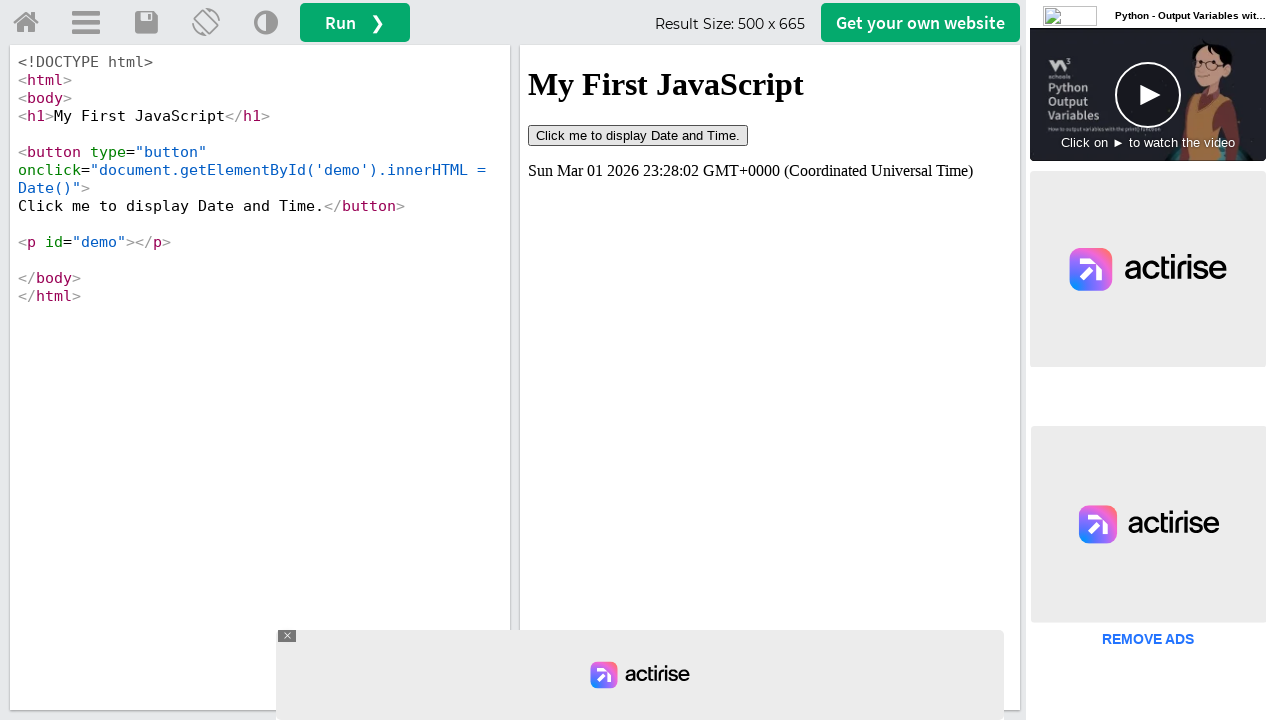